Tests the grade calculator by filling in assignment names, grades, and weights, then clicking the calculate button to verify the grade calculation functionality.

Starting URL: https://www.calculator.net/grade-calculator.html

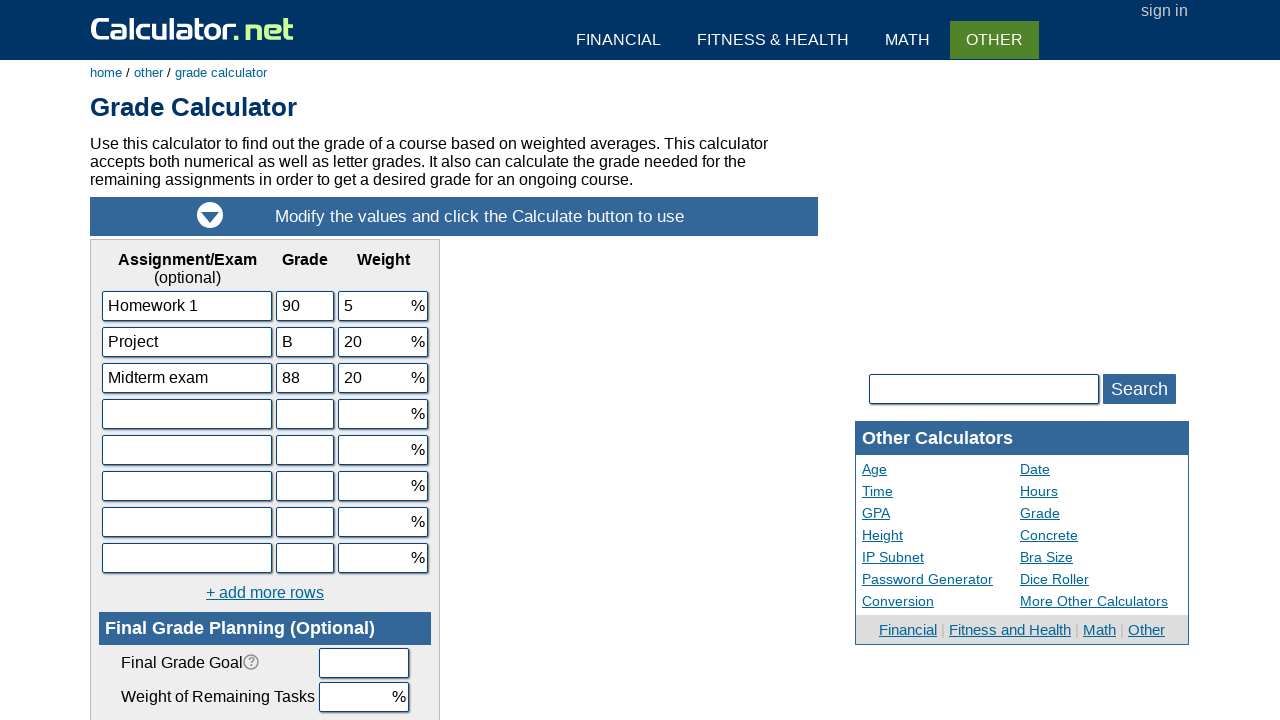

Filled first assignment name as 'Homework 1' on input[name='d1']
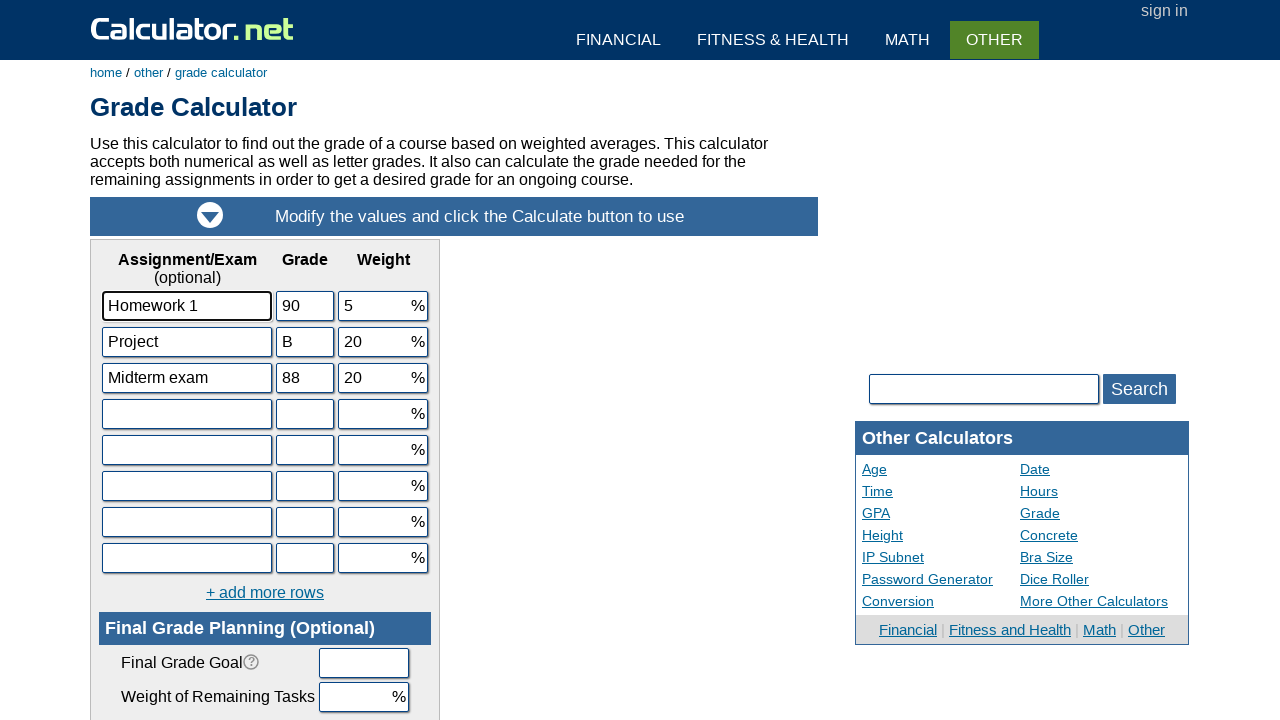

Filled first assignment grade as '85' on input[name='s1']
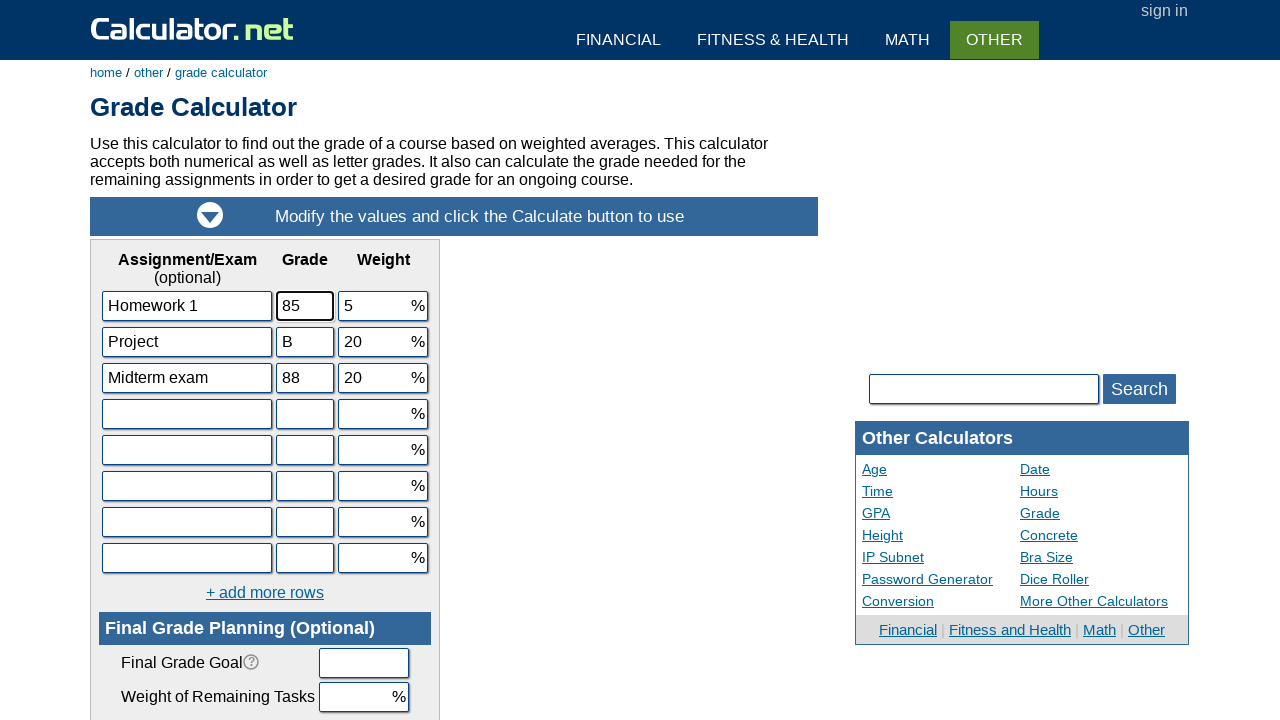

Filled first assignment weight as '20' on input[name='w1']
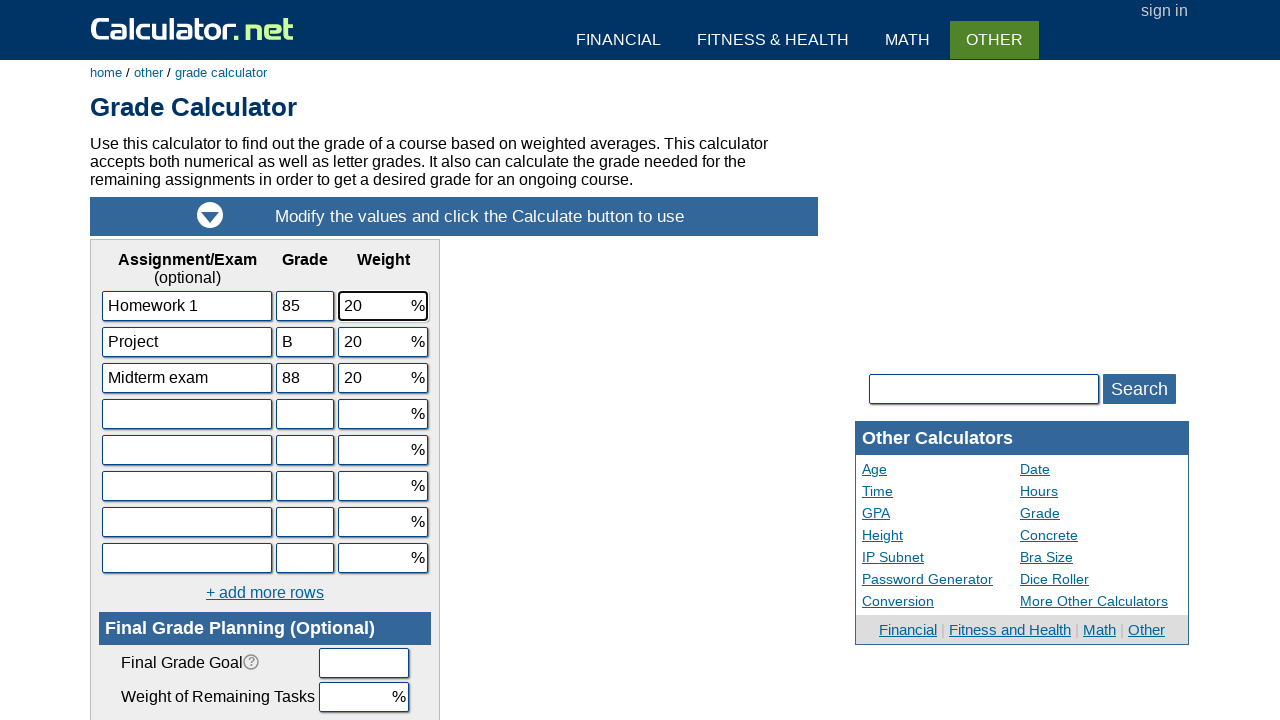

Filled second assignment name as 'Midterm Exam' on input[name='d2']
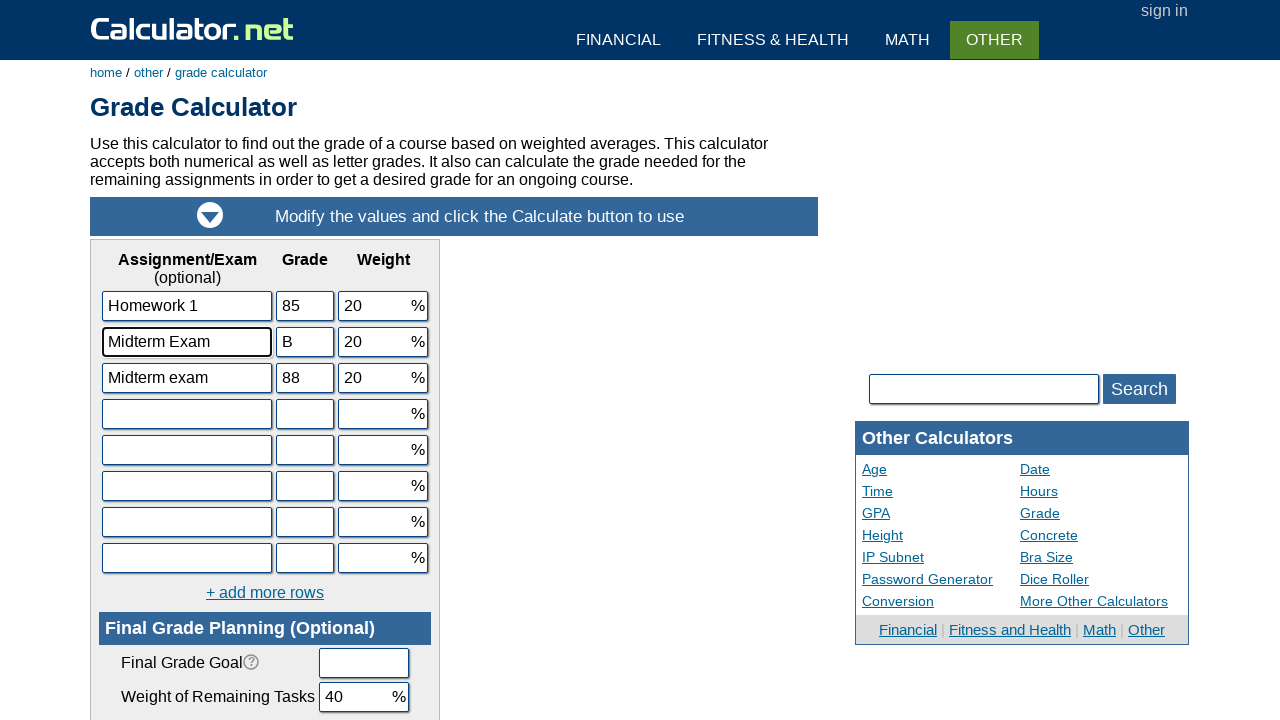

Filled second assignment grade as '78' on input[name='s2']
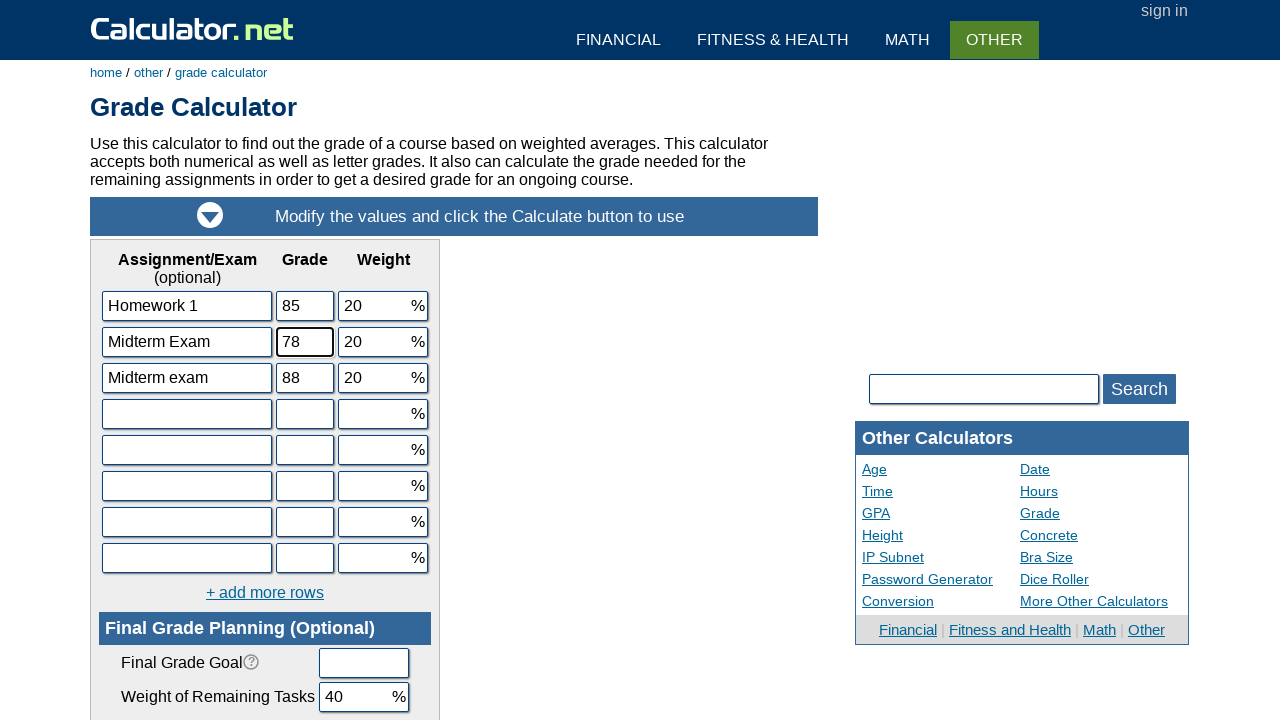

Filled second assignment weight as '30' on input[name='w2']
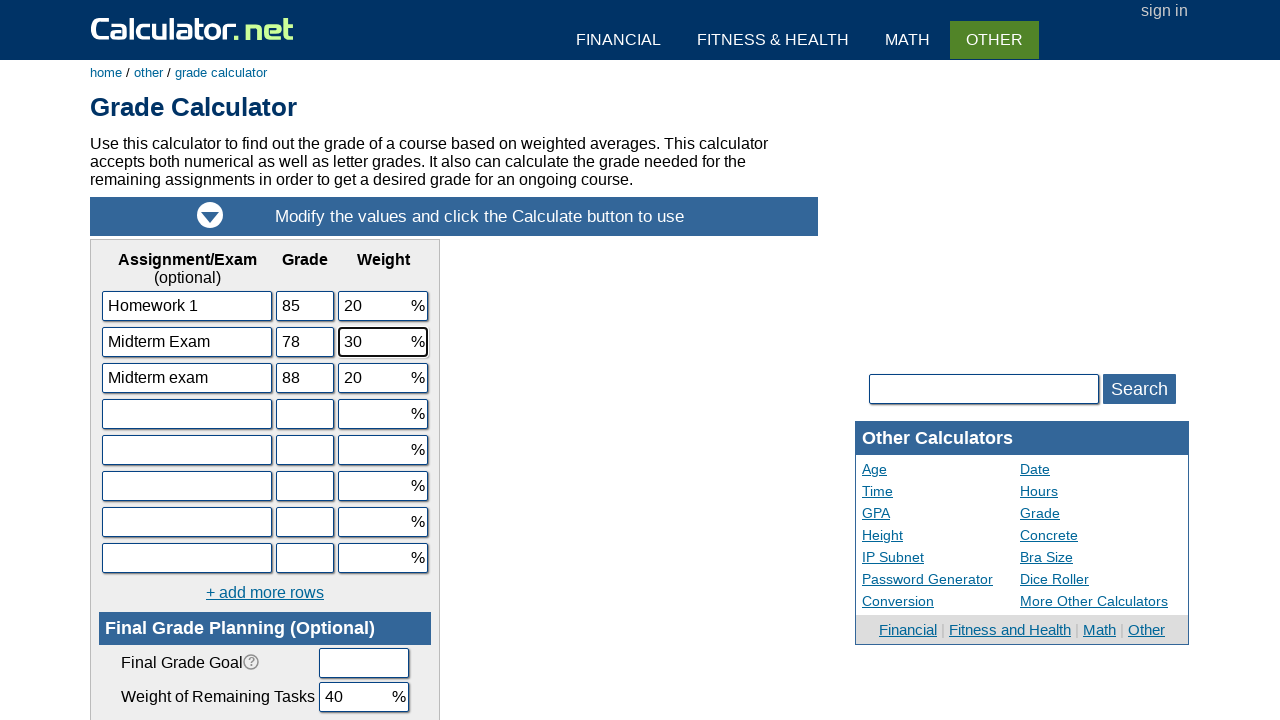

Filled third assignment name as 'Final Project' on input[name='d3']
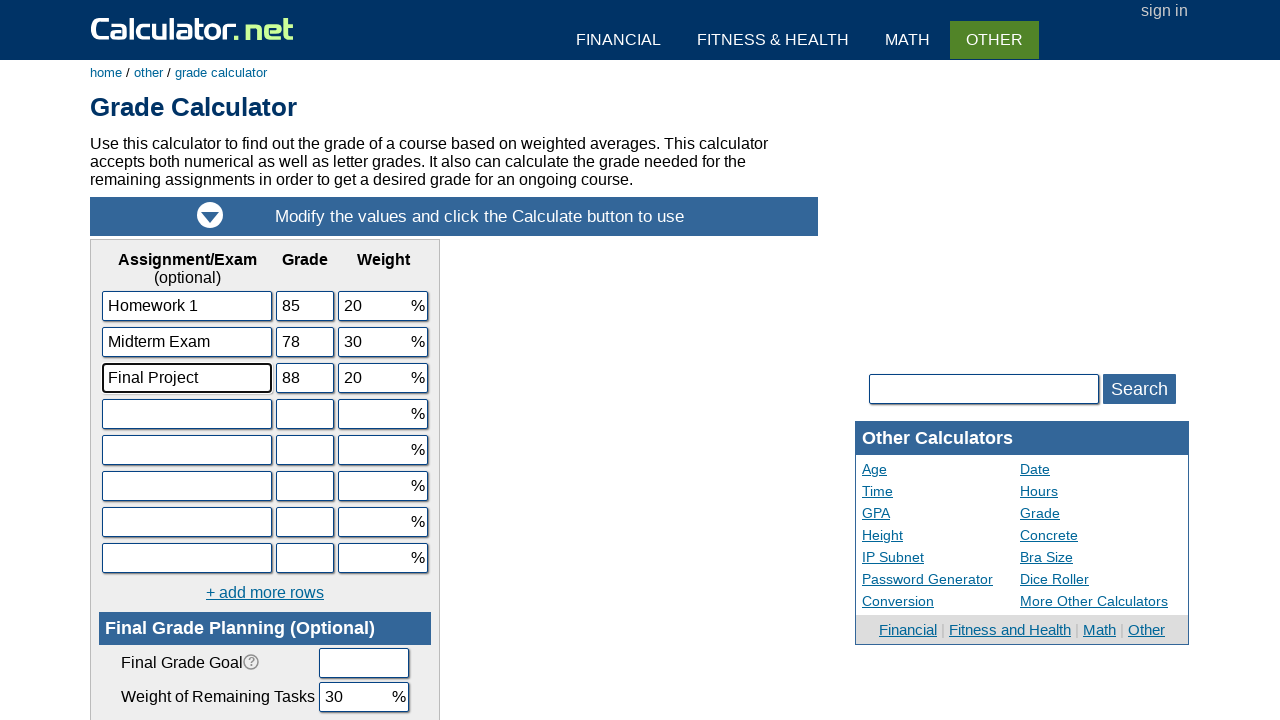

Filled third assignment grade as '92' on input[name='s3']
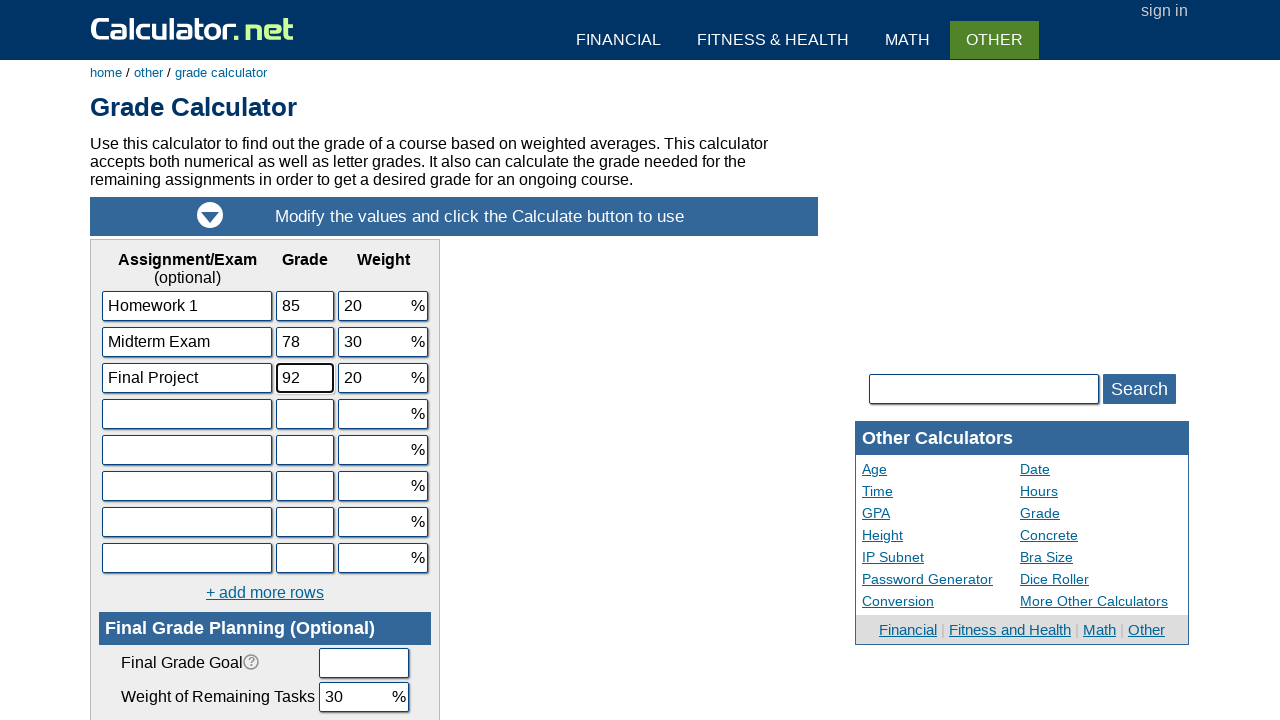

Filled third assignment weight as '50' on input[name='w3']
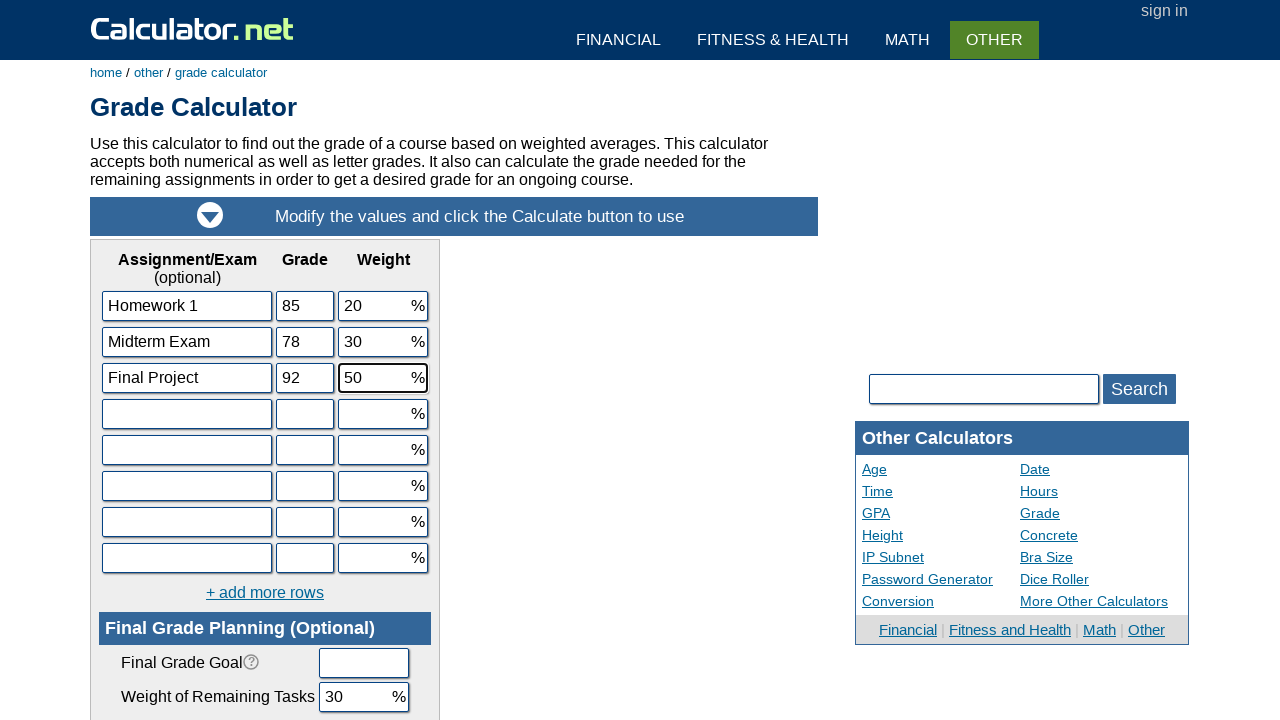

Clicked the calculate button to compute final grade at (198, 360) on input[name='x']
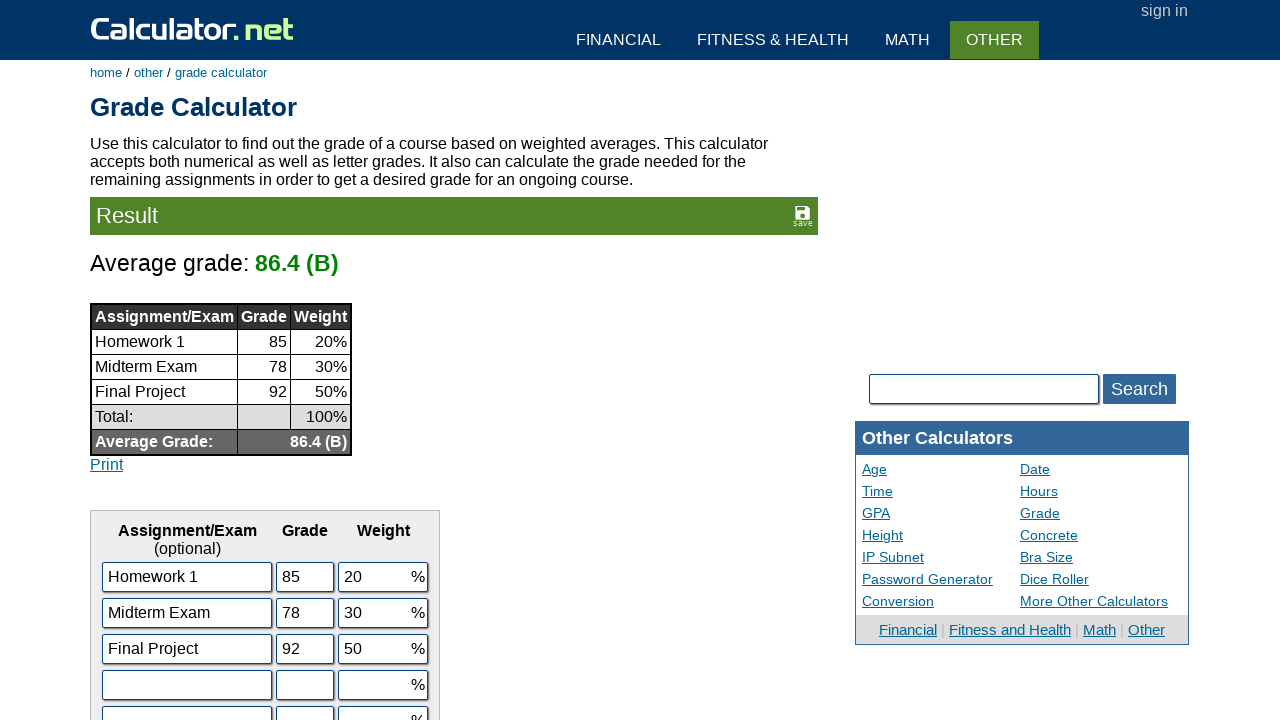

Waited for grade calculation results to appear
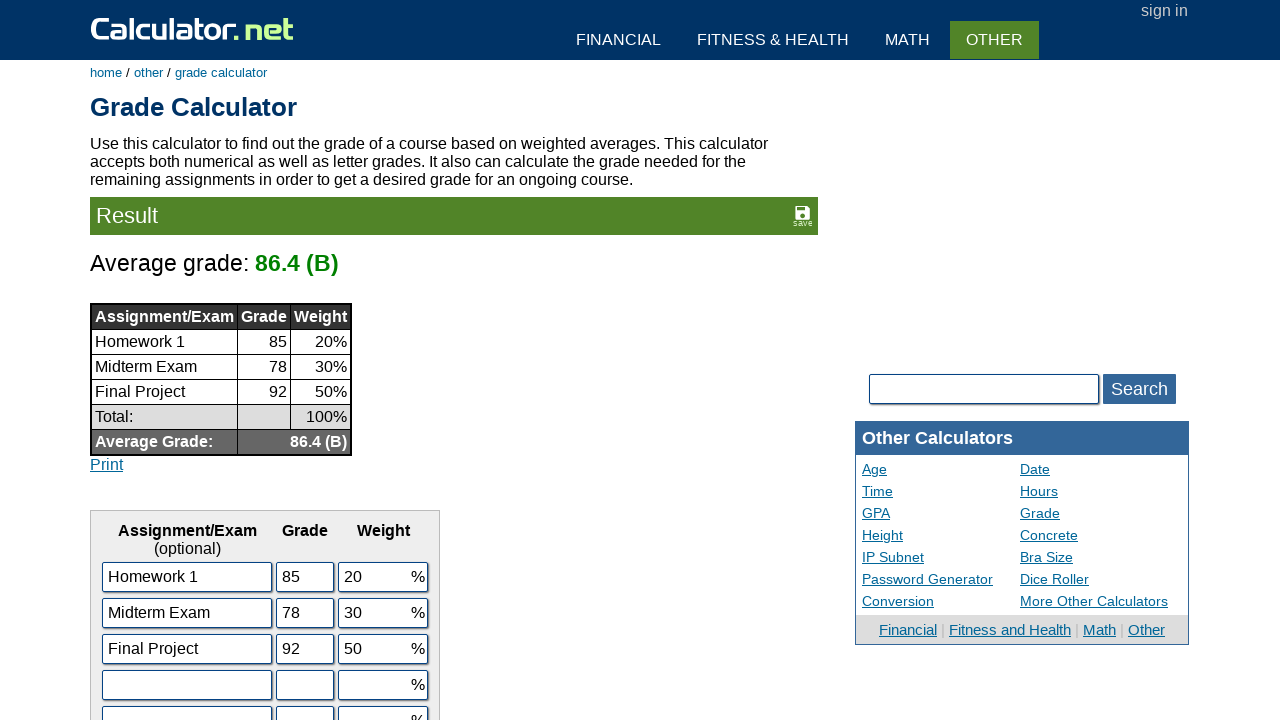

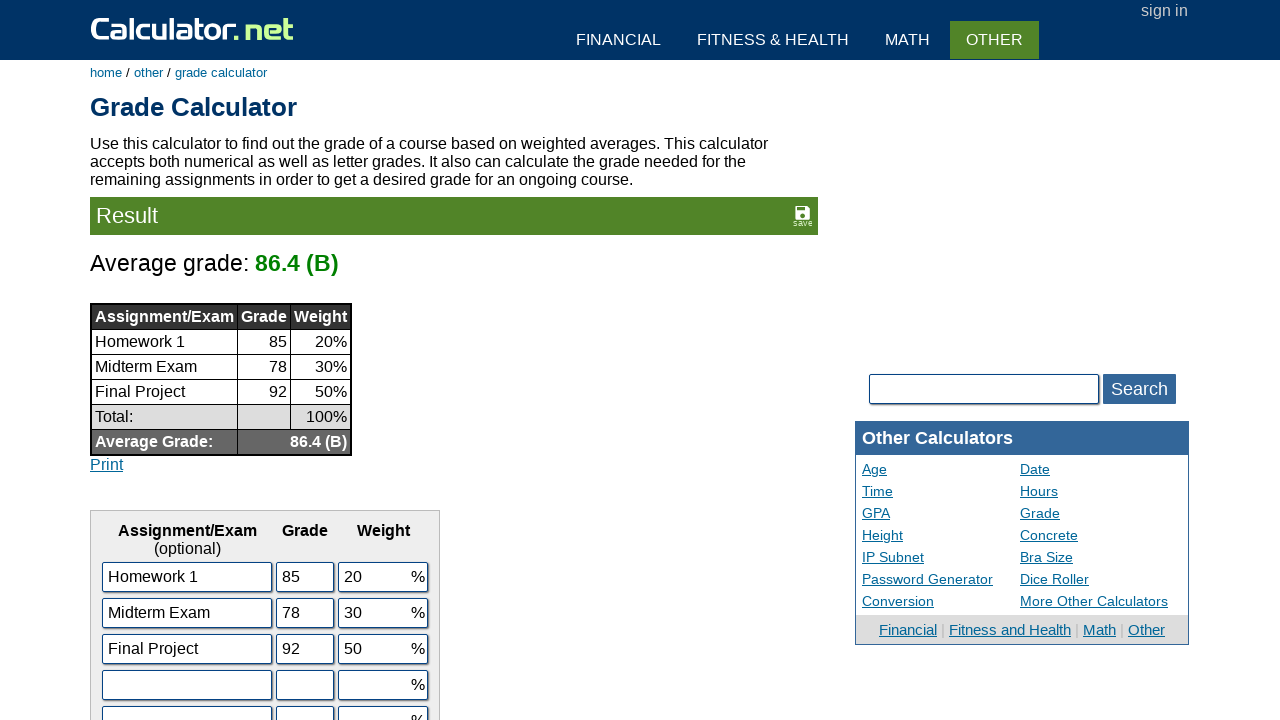